Navigates to Goodreads homepage, clicks on a genre link in the browse box, and attempts to close a popup or modal

Starting URL: https://www.goodreads.com

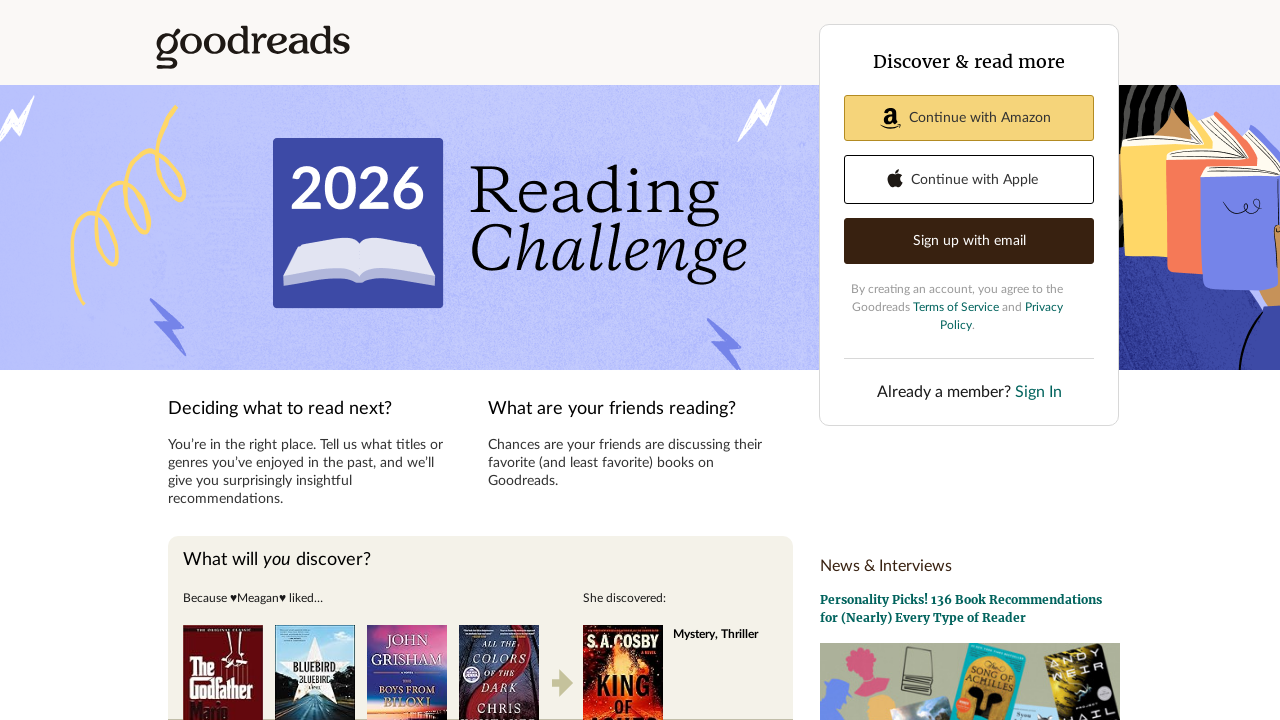

Navigated to Goodreads homepage
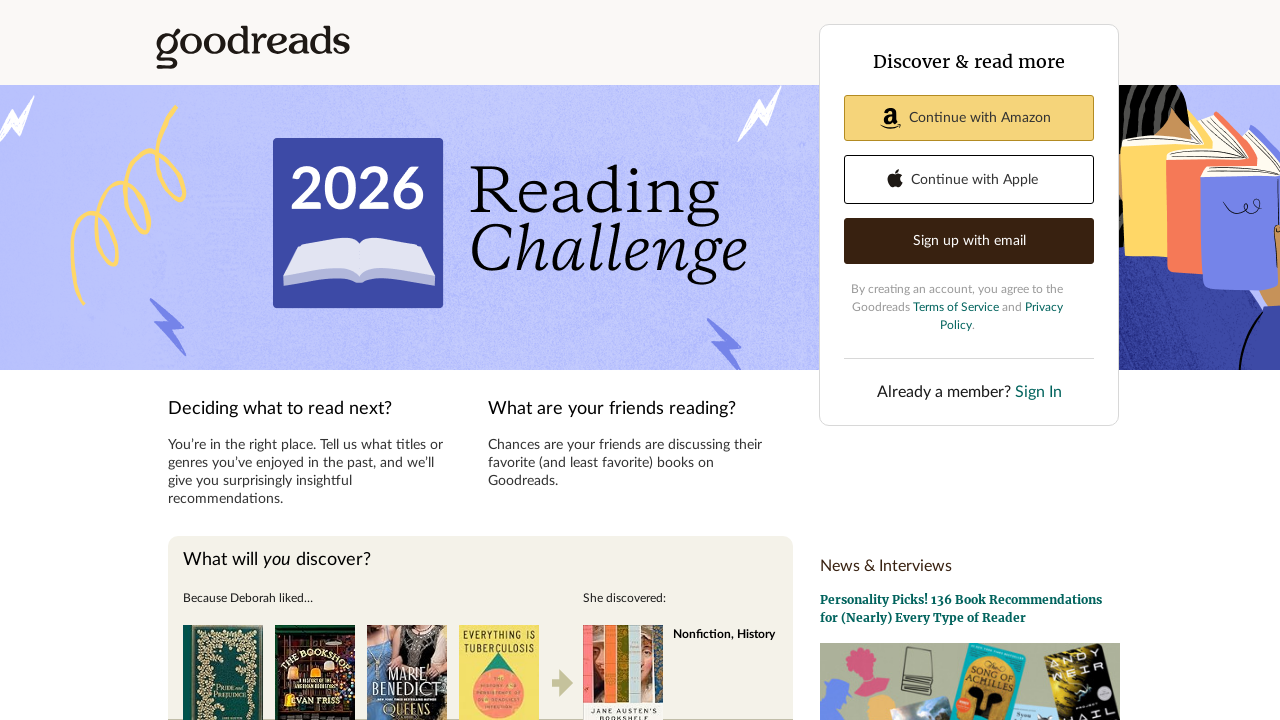

Clicked on genre link in browse box at (675, 360) on xpath=//*[@id="browseBox"]/div[2]/div[4]/a[6]
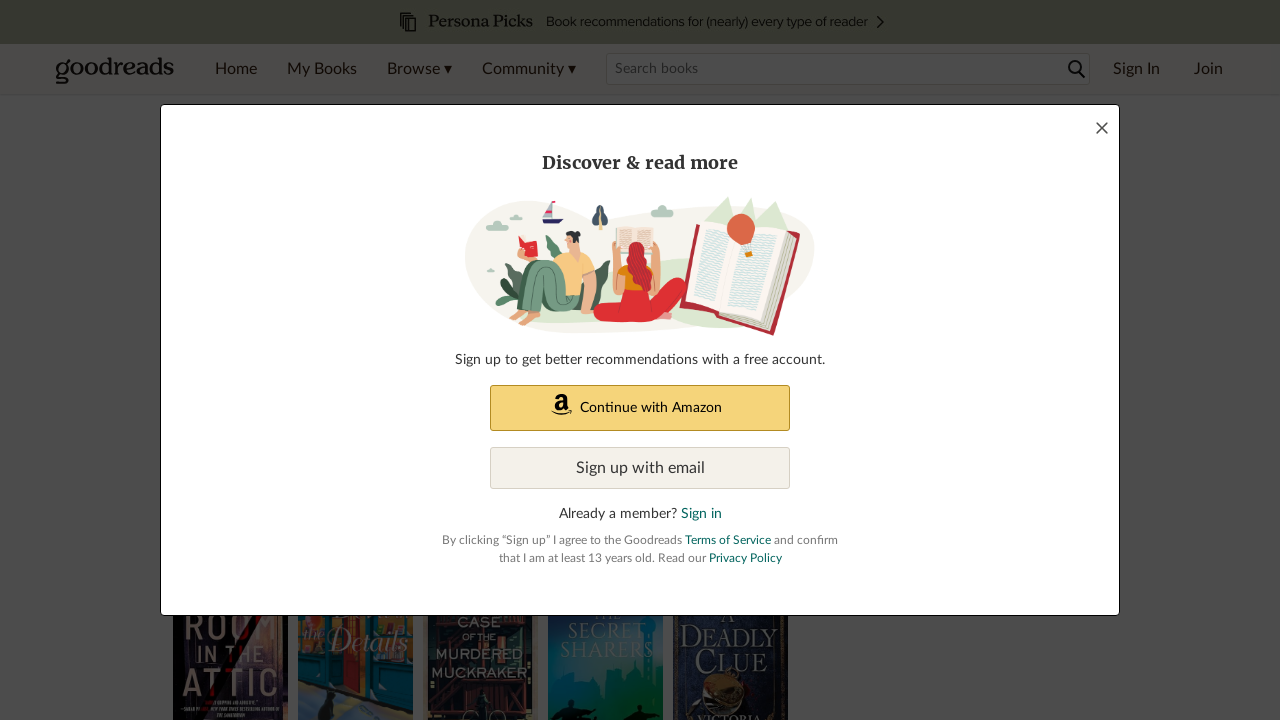

Waited 1 second for popups to appear
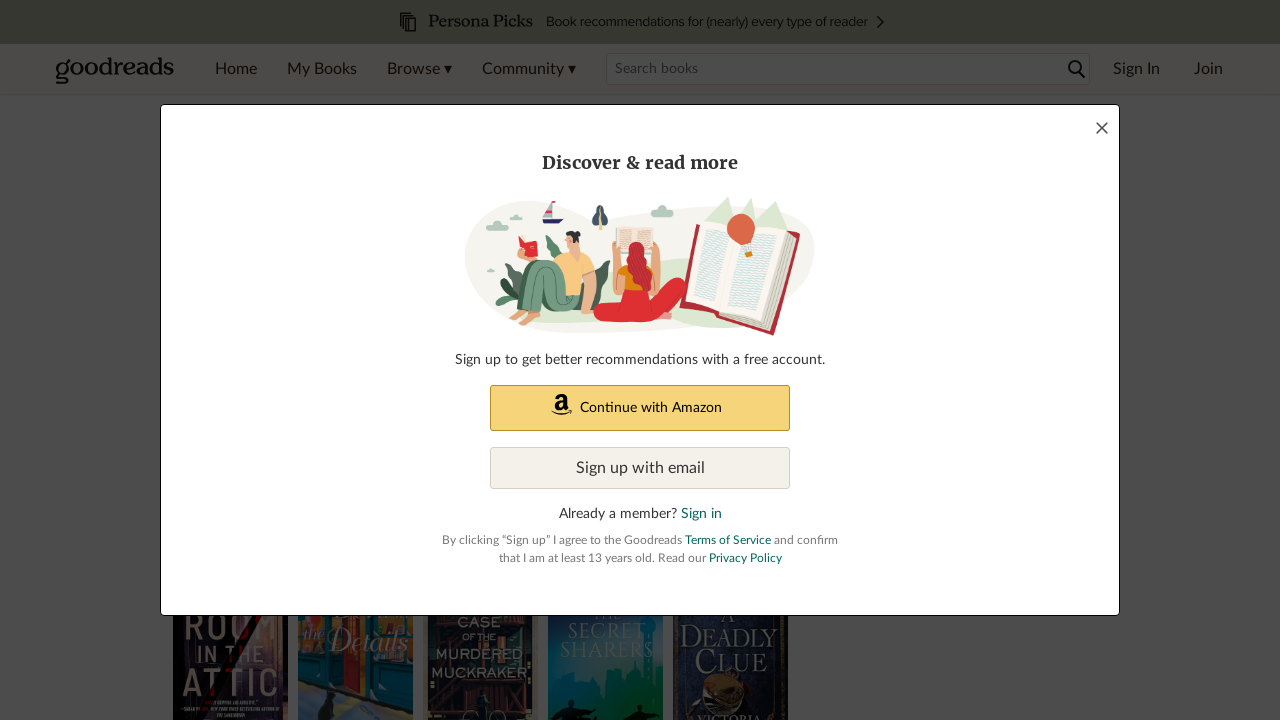

No popup/modal found to close on .gr-iconButton
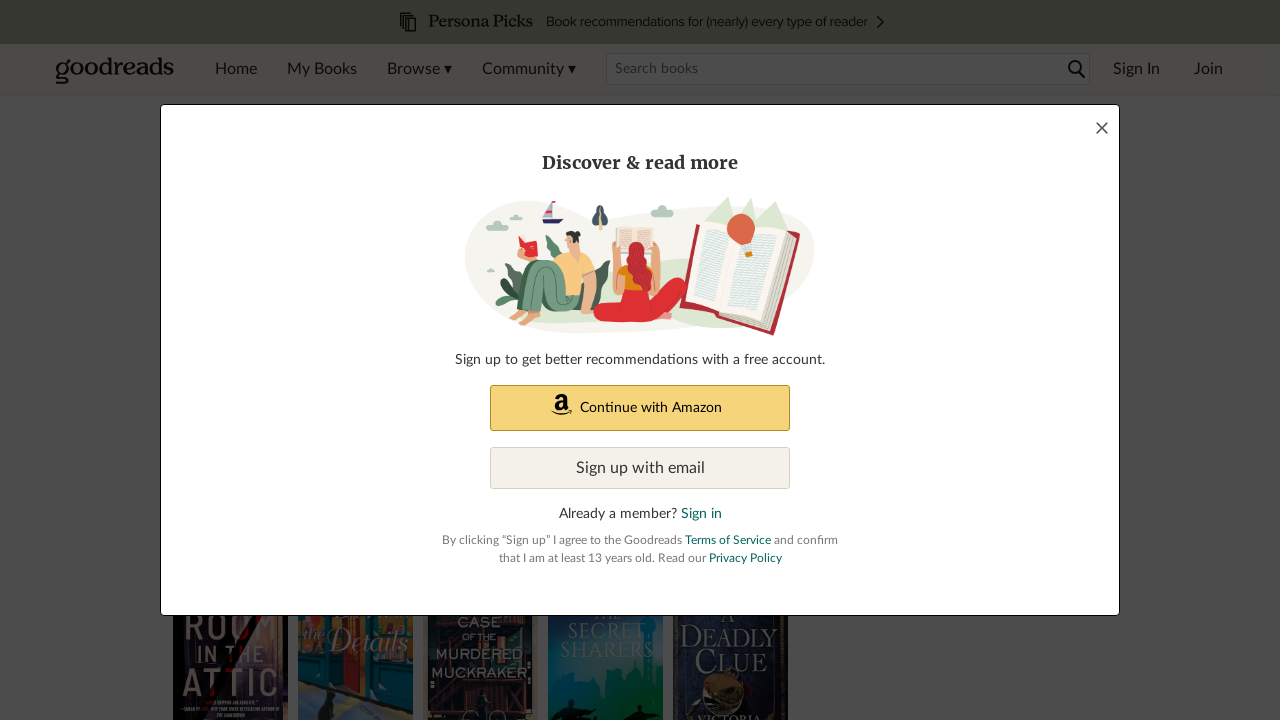

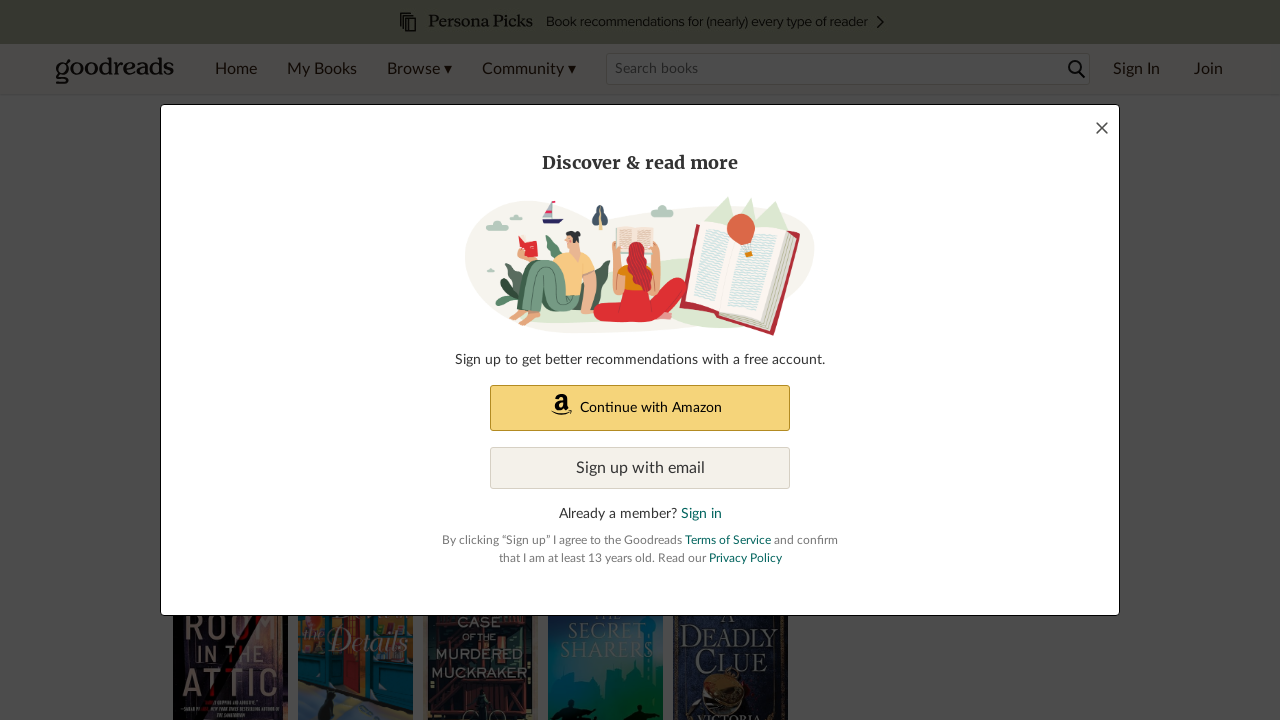